Tests the datepicker functionality by entering a date value into the datepicker field and pressing Enter to confirm the selection

Starting URL: https://formy-project.herokuapp.com/datepicker

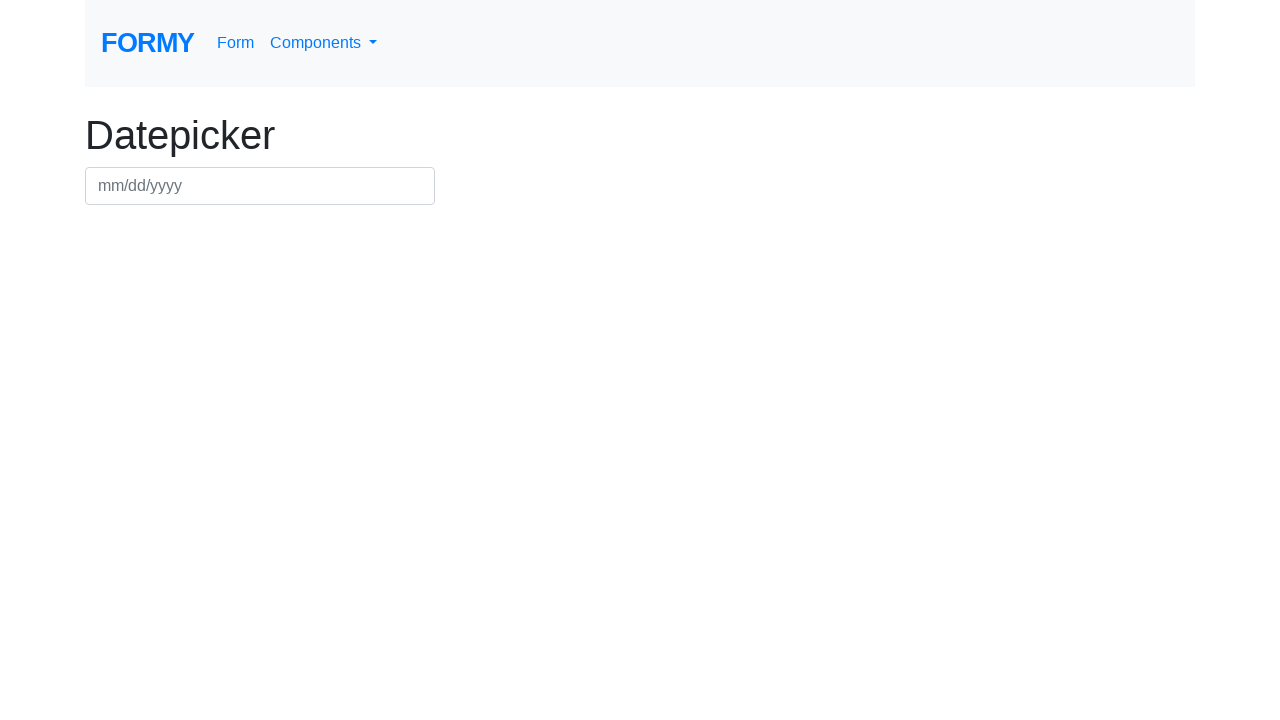

Filled datepicker field with date '15/03/2024' on #datepicker
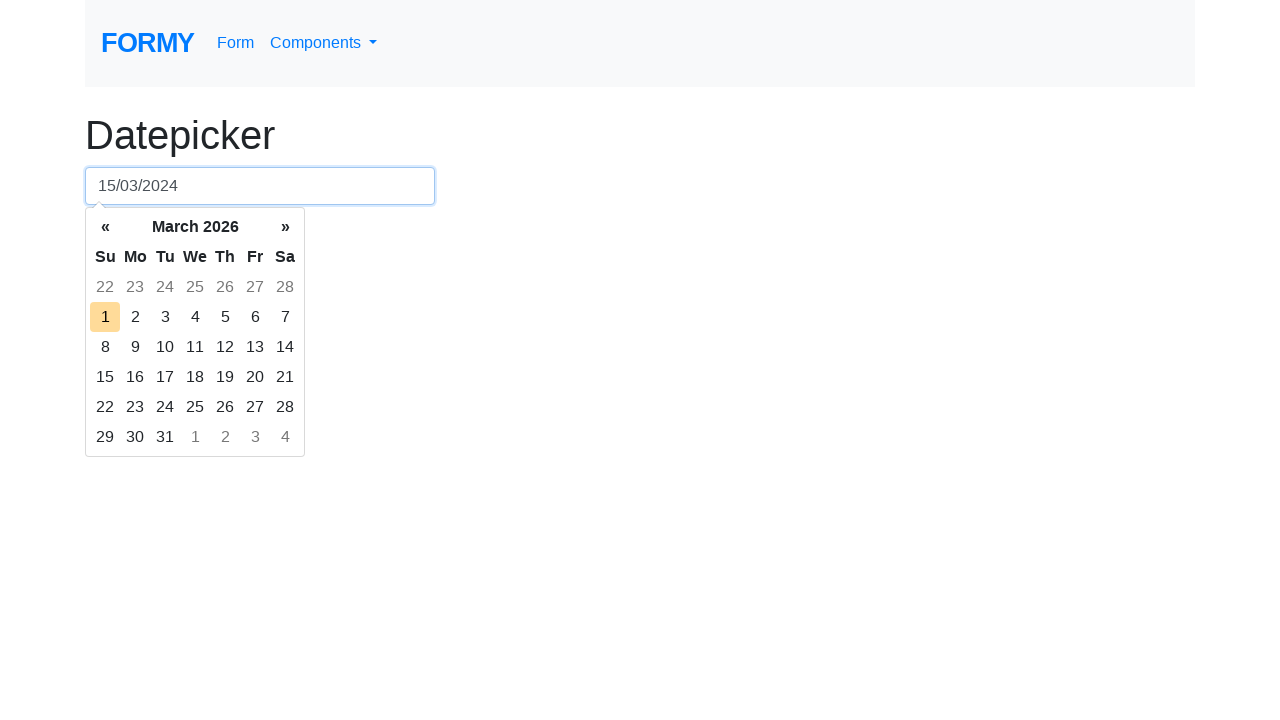

Pressed Enter to confirm date selection on #datepicker
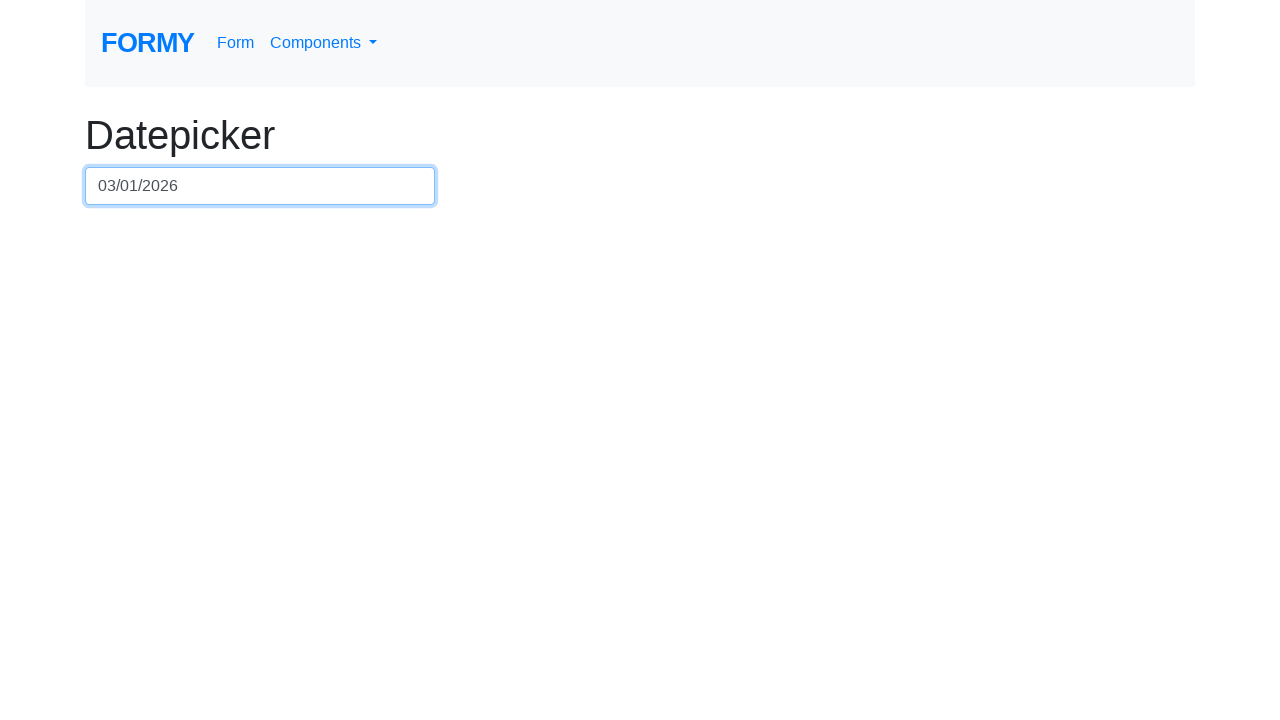

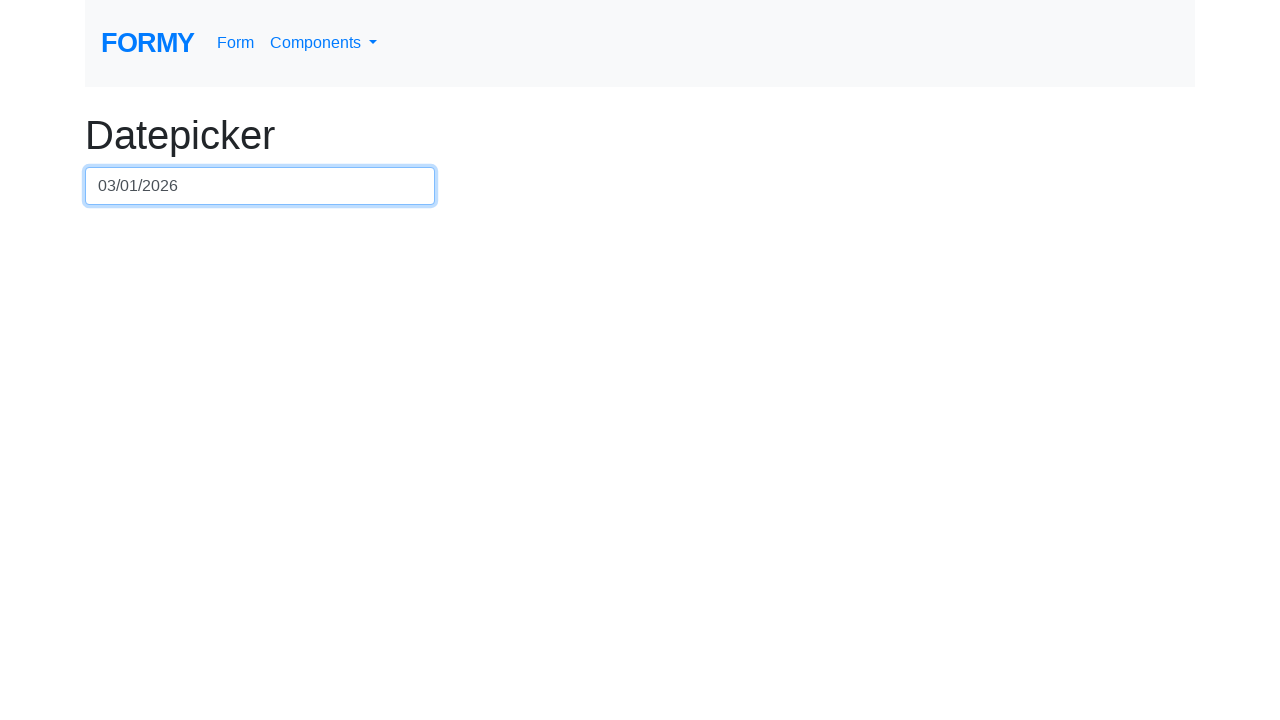